Navigates to the signup page from the home page and verifies the URL is correct

Starting URL: https://vue-demo.daniel-avellaneda.com

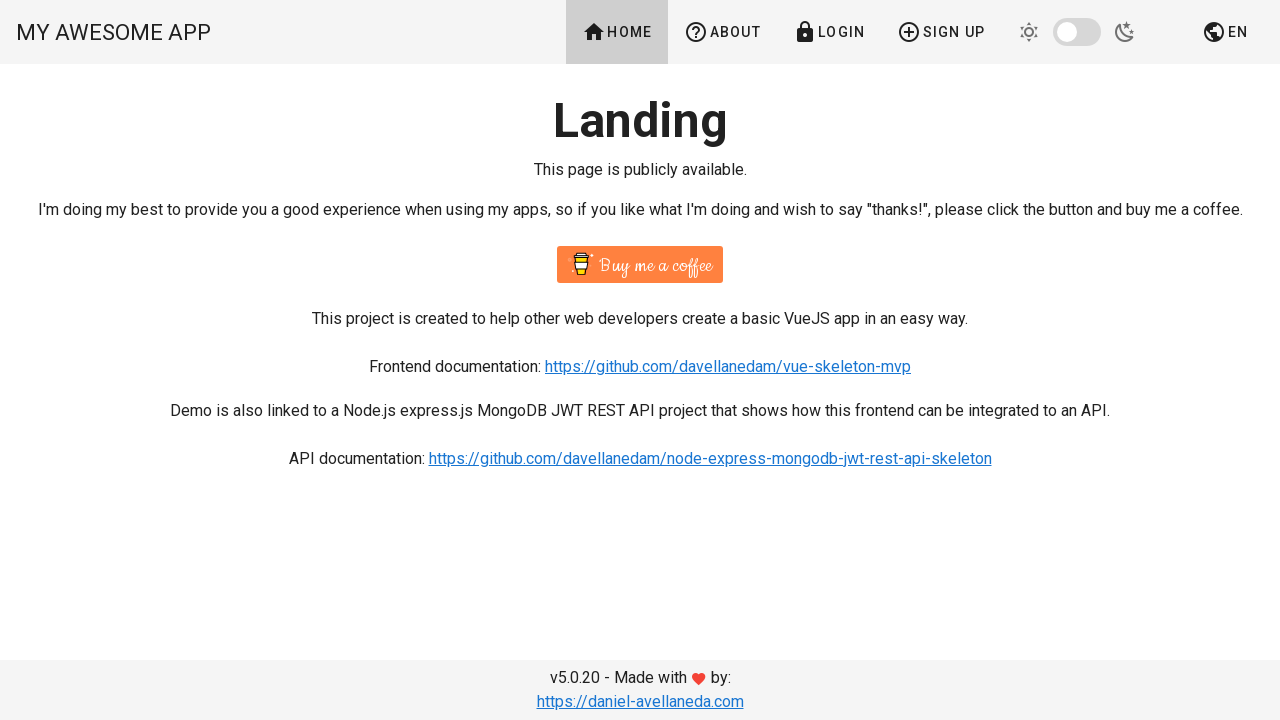

Clicked signup link/button at (941, 32) on a[href='/signup'], button:has-text('Sign up'), a:has-text('Sign up')
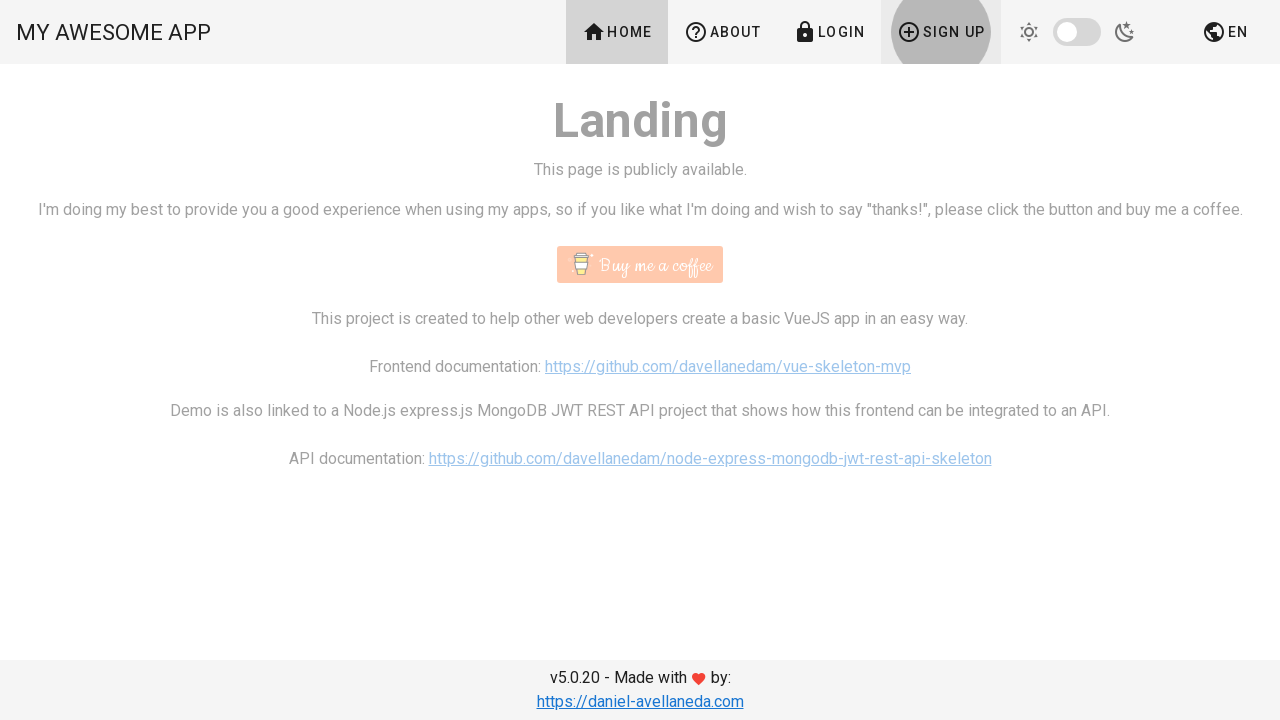

Navigated to signup page and URL verified
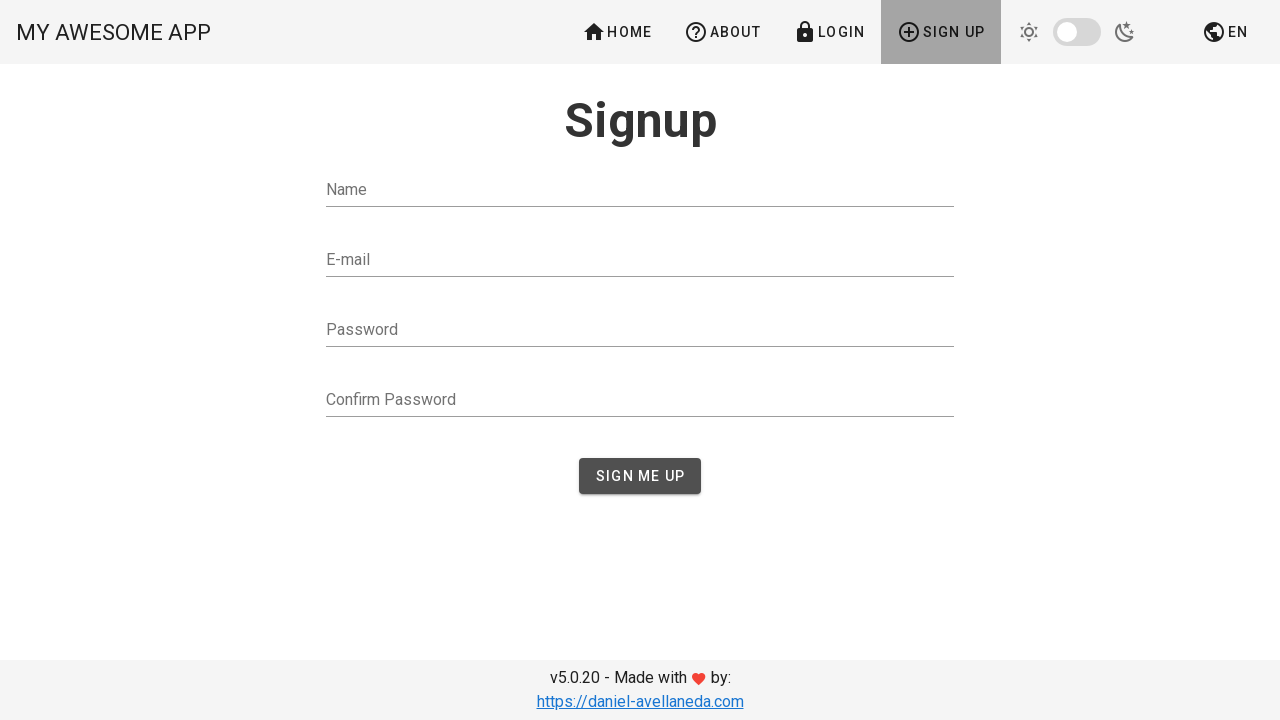

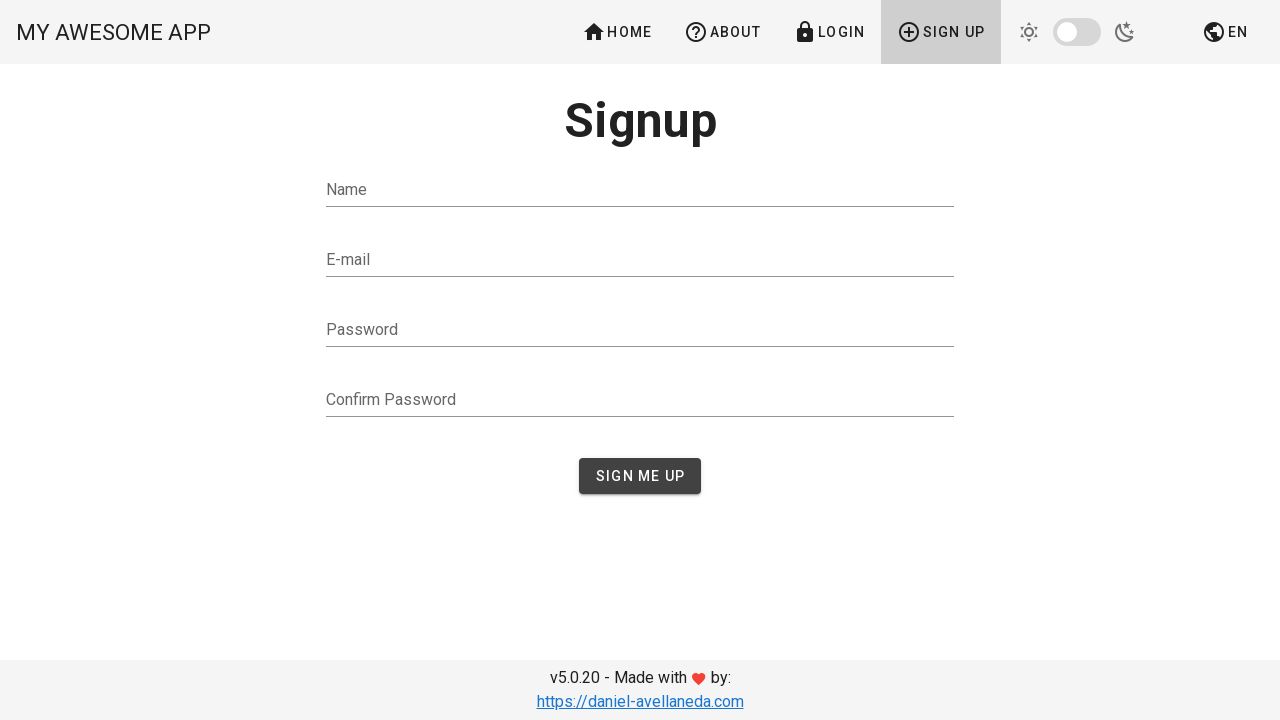